Tests dynamic controls on a page by clicking Remove button to hide an element, then clicking Enable button to enable an input field, and verifying the status messages appear

Starting URL: https://the-internet.herokuapp.com/dynamic_controls

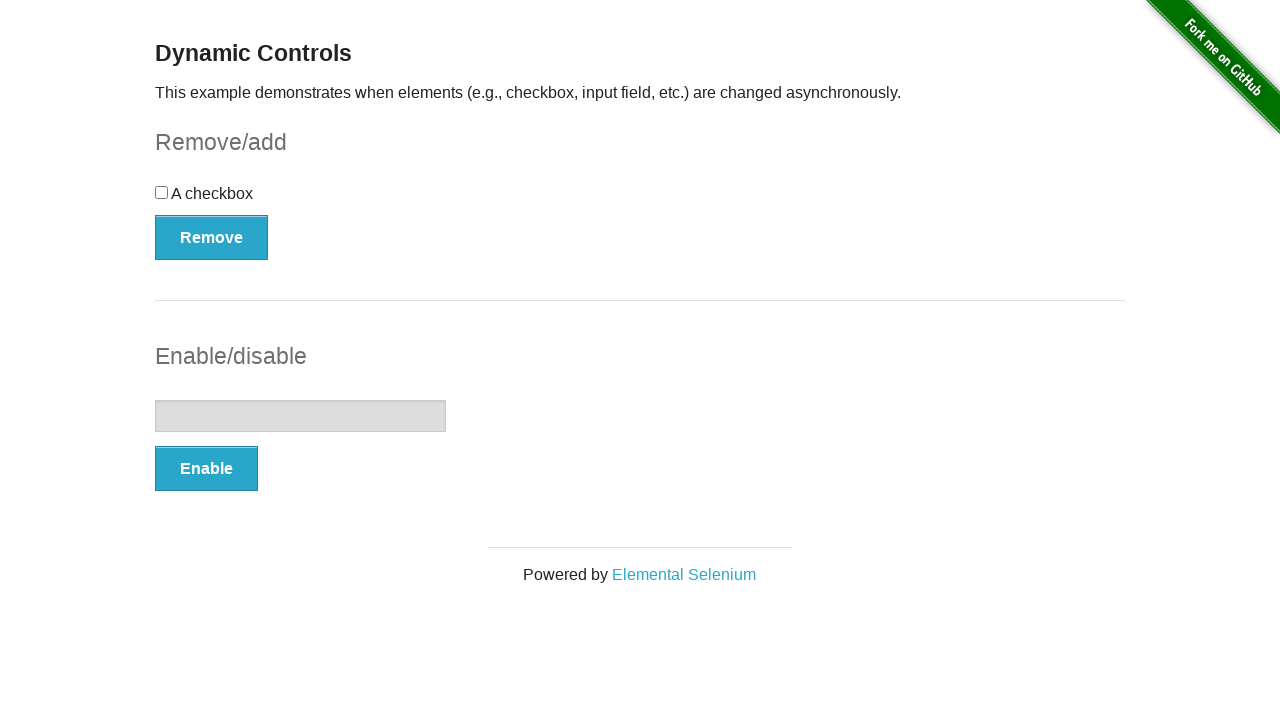

Clicked Remove button to hide the checkbox element at (212, 237) on (//button[@type='button'])[1]
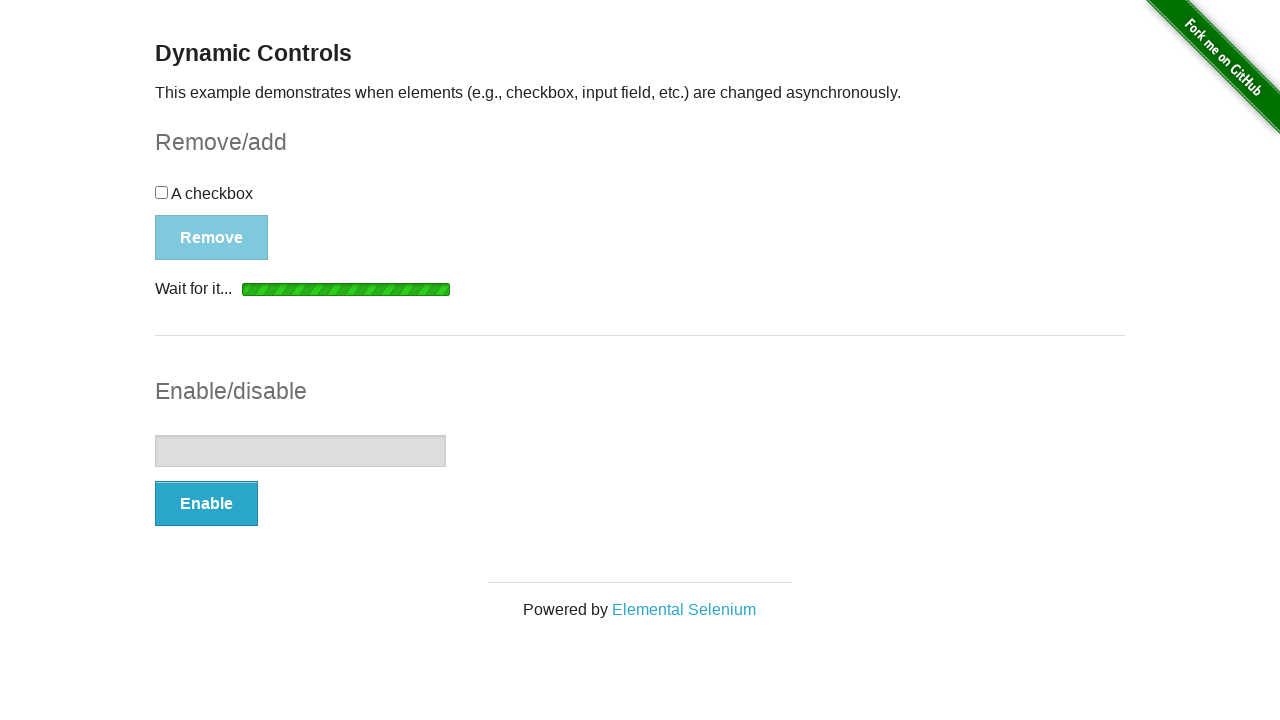

Verified 'It's gone!' status message appeared
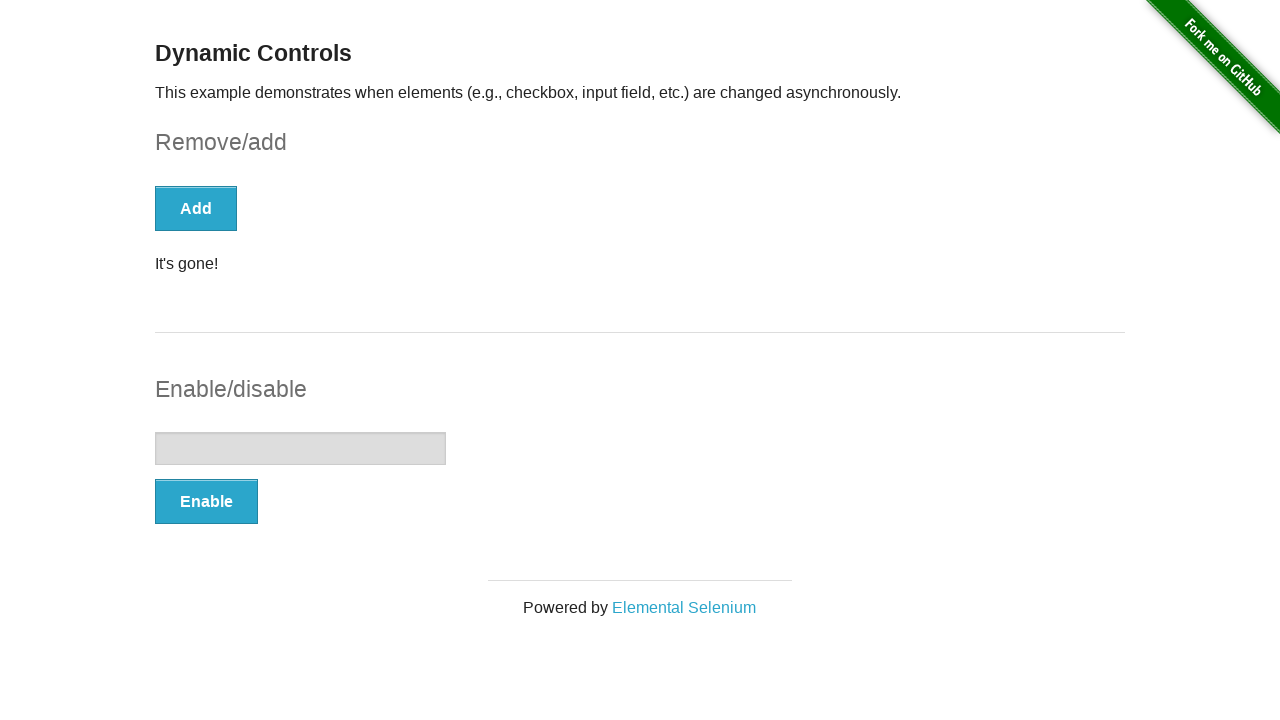

Clicked Enable button to enable the input field at (206, 501) on xpath=//button[@onclick='swapInput()']
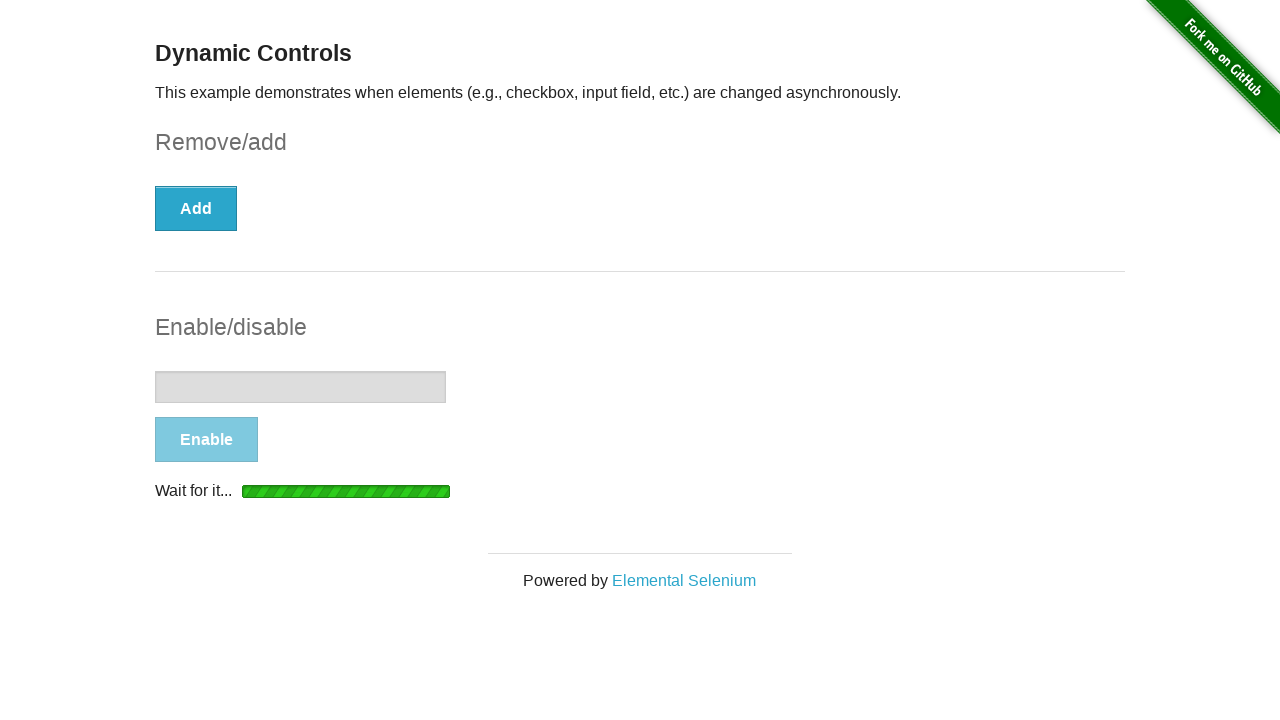

Verified 'It's enabled!' status message appeared
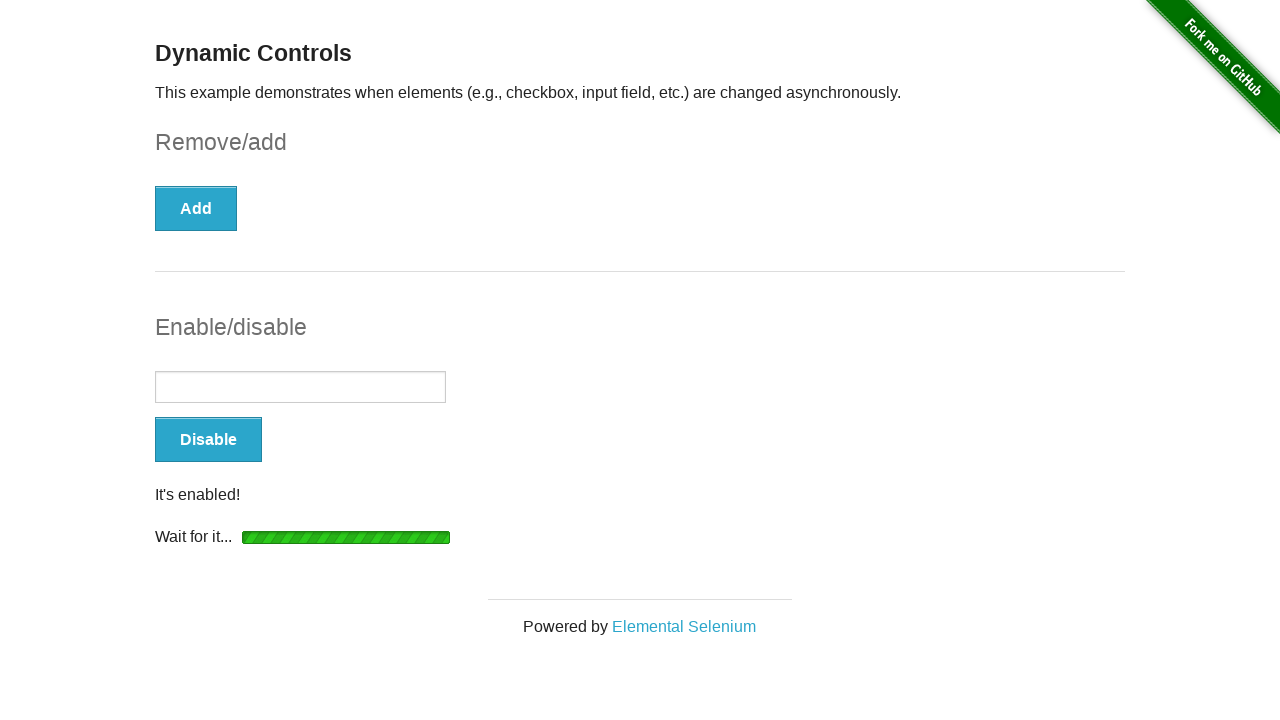

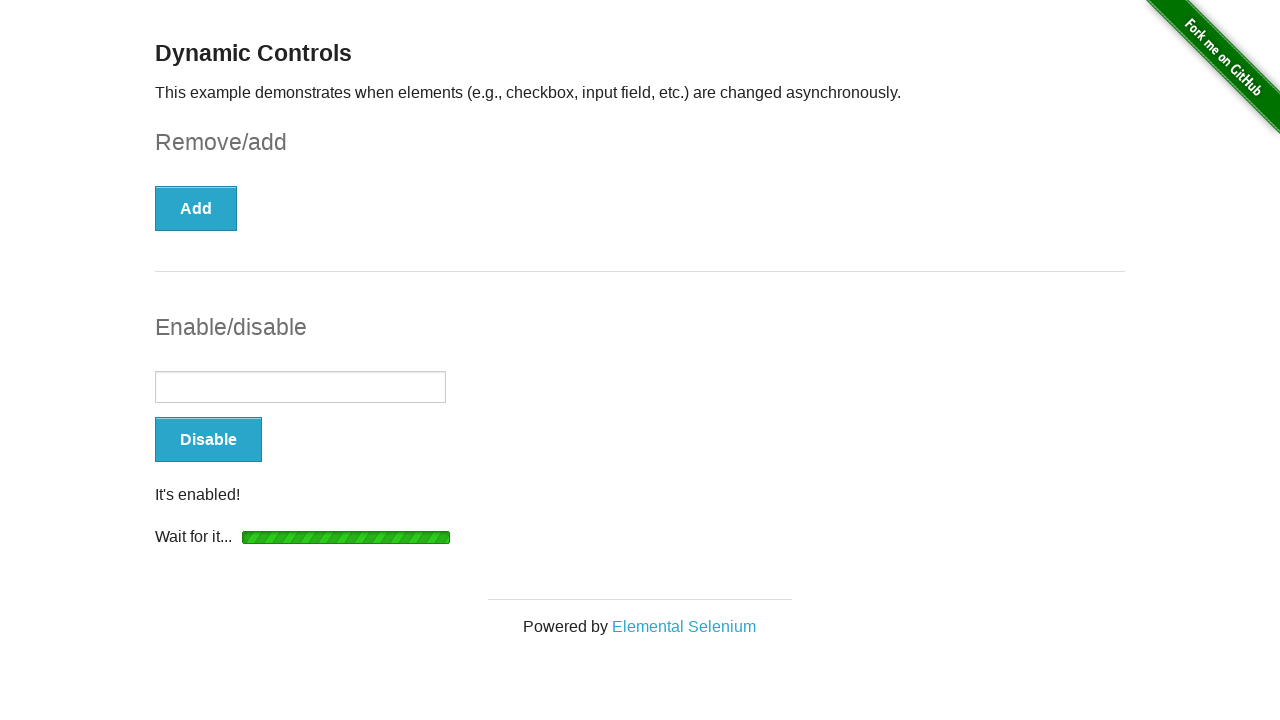